Tests handling of Shadow DOM elements by filling out a signup form with username, email, password, and confirm password fields, then submitting the form.

Starting URL: https://www.lambdatest.com/selenium-playground/shadow-dom

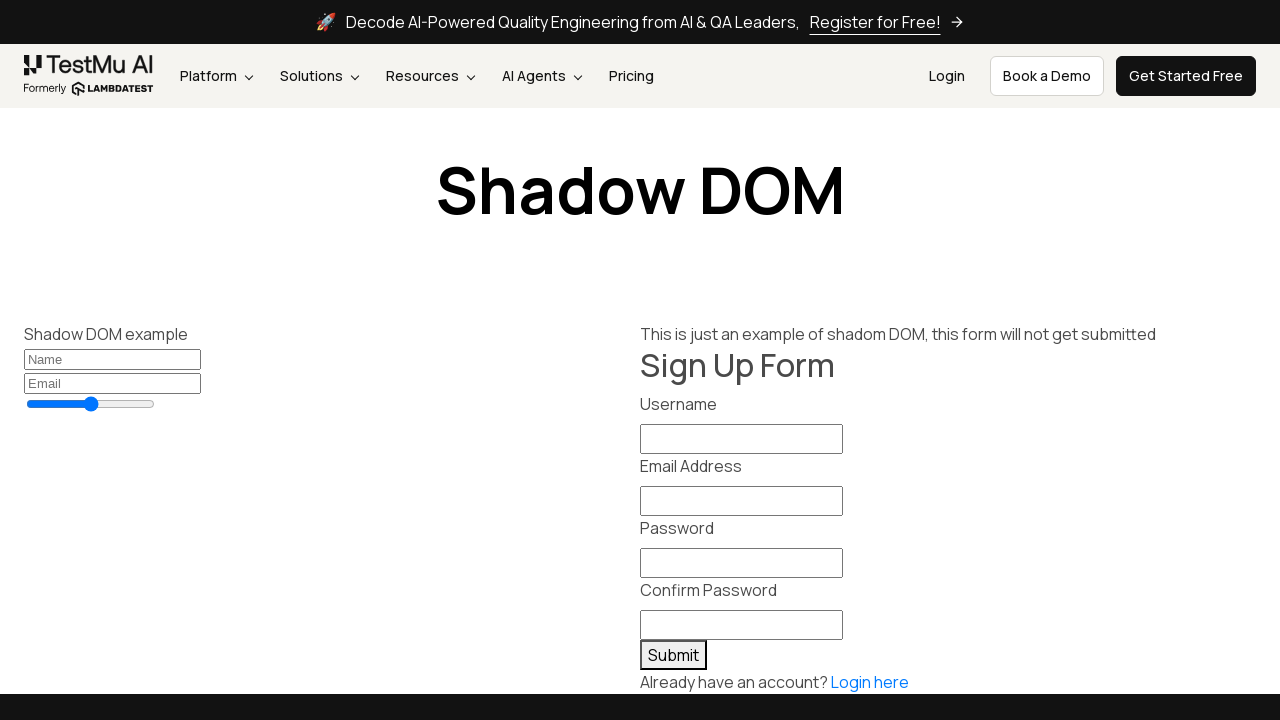

Filled username field with 'Murat' on input[name="username"]
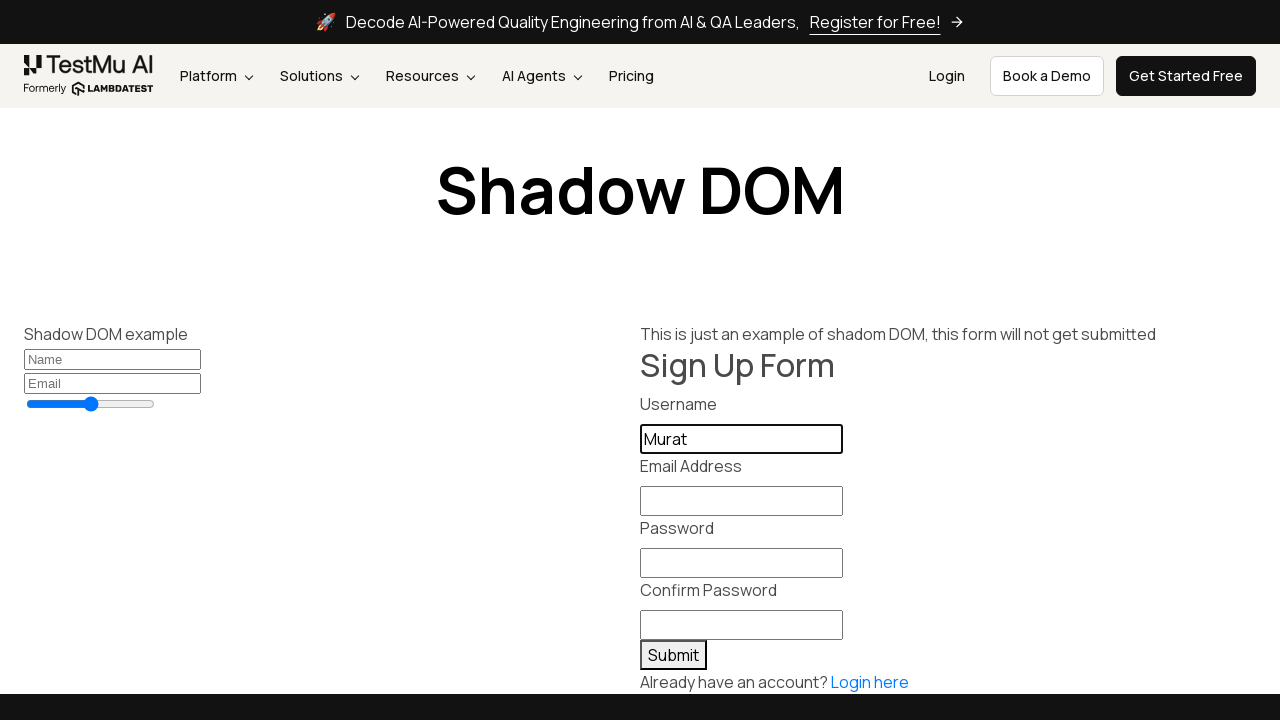

Filled email field within shadow DOM with 'test@qaautomationlabs.com' on shadow-signup-form input[name="email"]
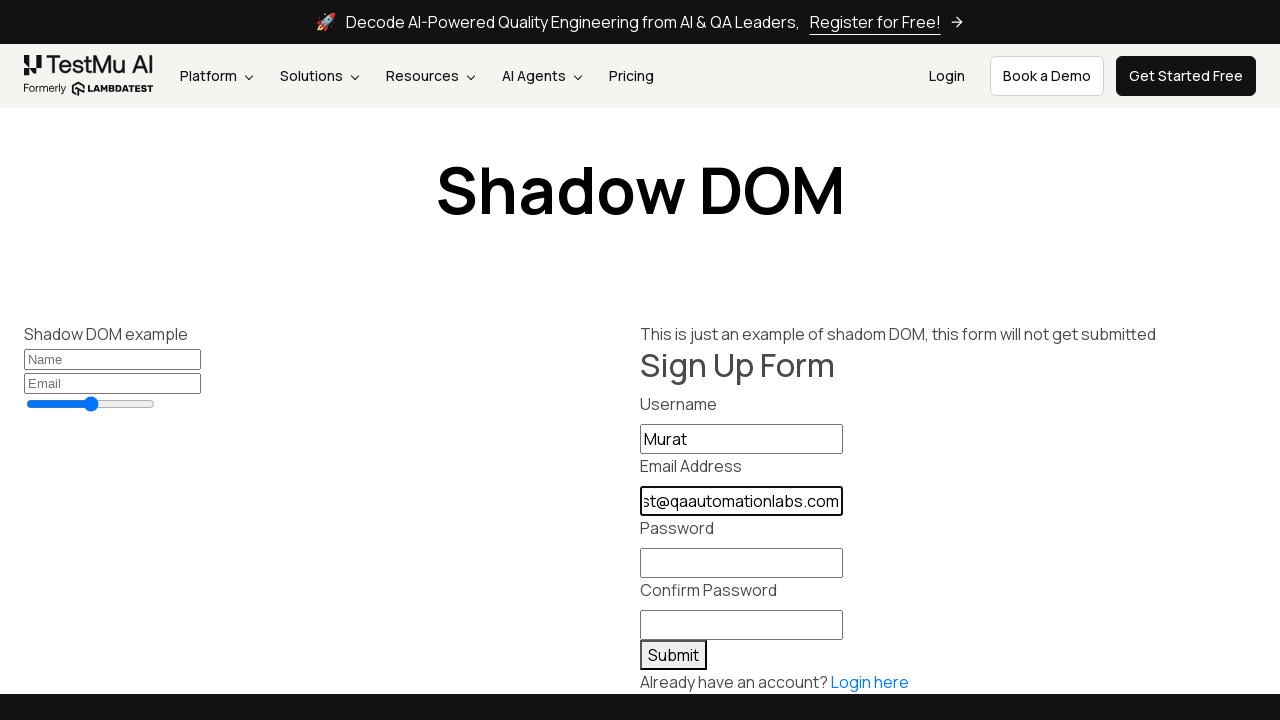

Filled password field with 'qa@!test' on input[name="password"]
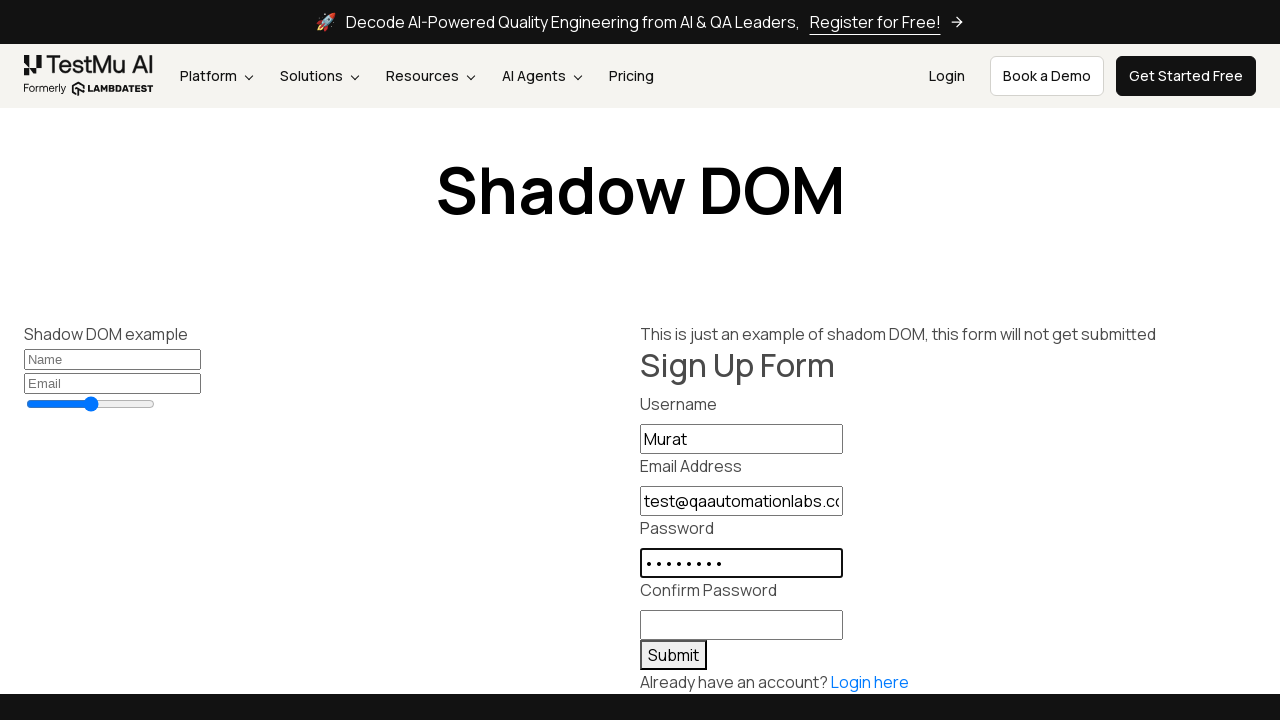

Filled confirm password field with 'qa@!test' on input[name="confirm_password"]
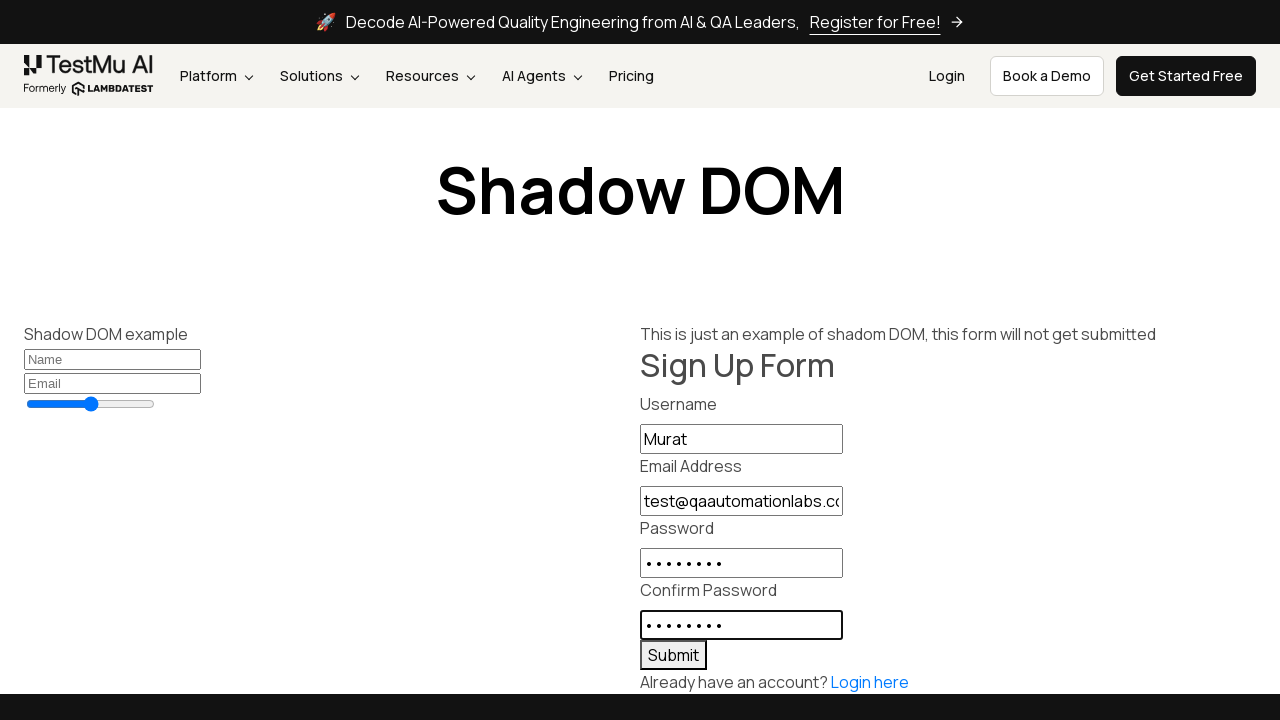

Clicked Submit button to submit the signup form at (674, 655) on internal:role=button[name="Submit"i]
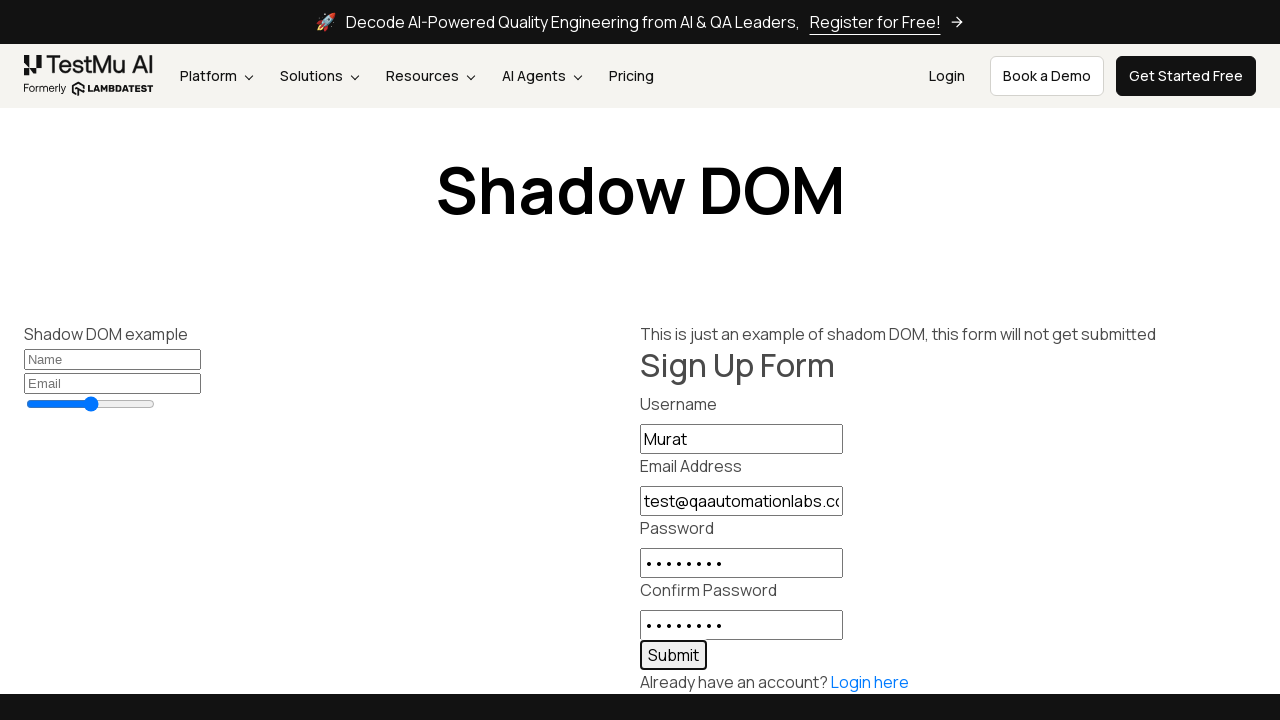

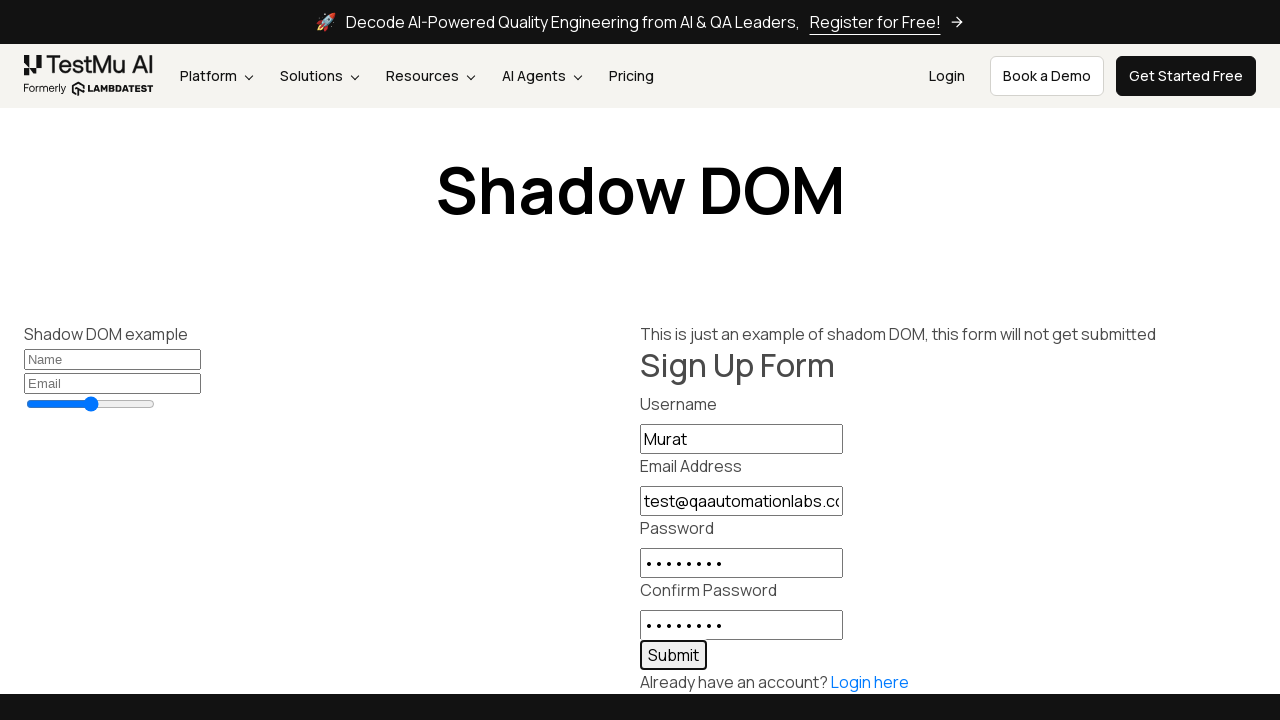